Tests React Semantic UI dropdown selection by selecting different user names from the dropdown

Starting URL: https://react.semantic-ui.com/maximize/dropdown-example-selection/

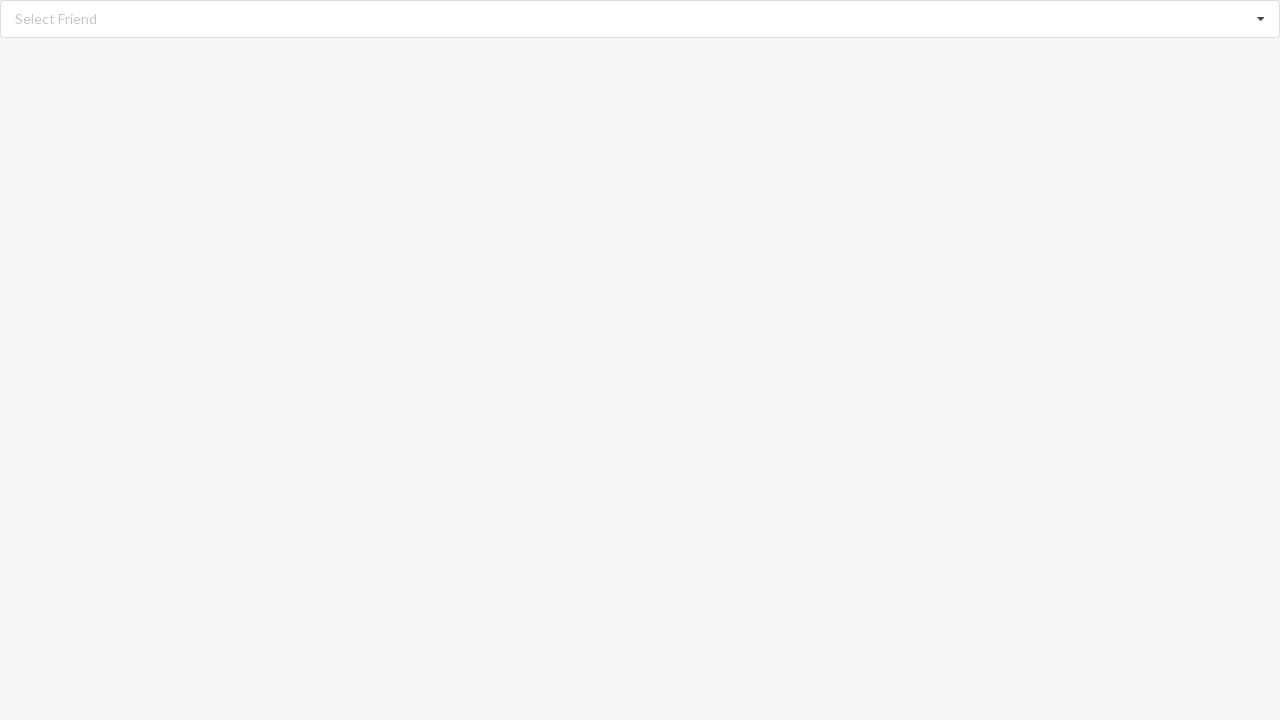

Clicked on dropdown to open selection menu at (640, 19) on xpath=//div[@role='listbox']
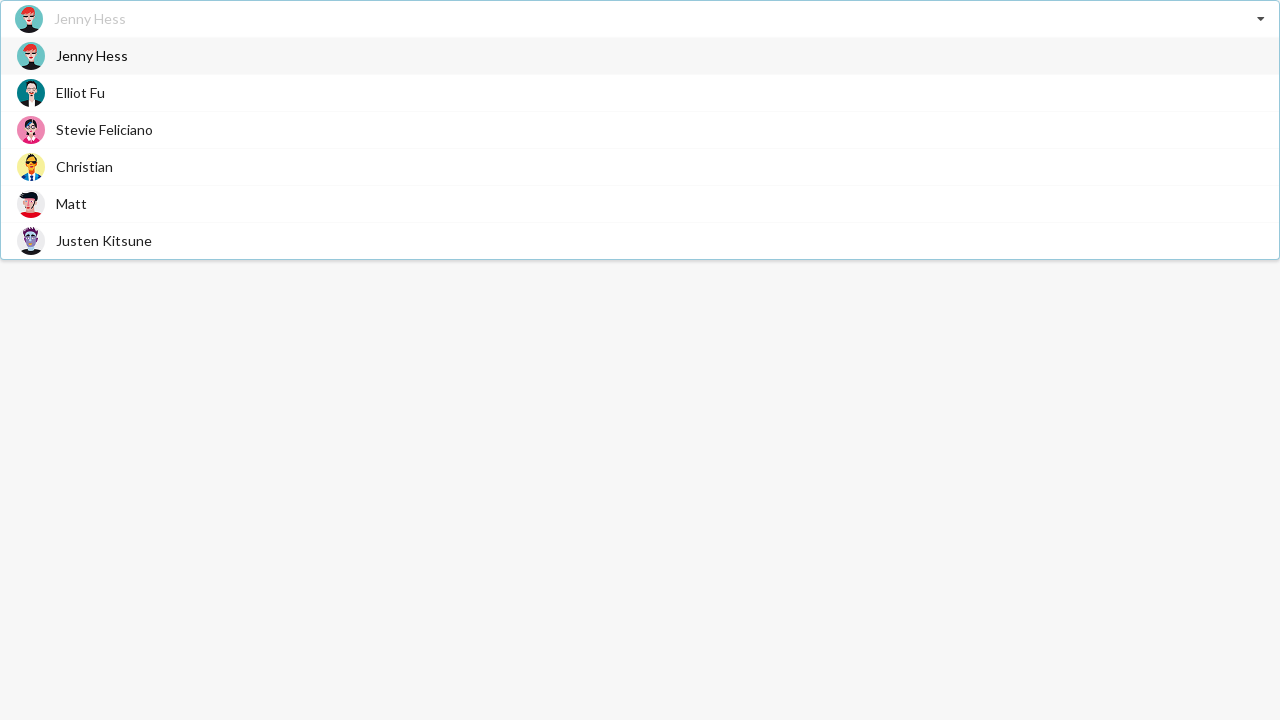

Selected 'Elliot Fu' from dropdown at (80, 92) on xpath=//div[@role='listbox']//span[text()='Elliot Fu']
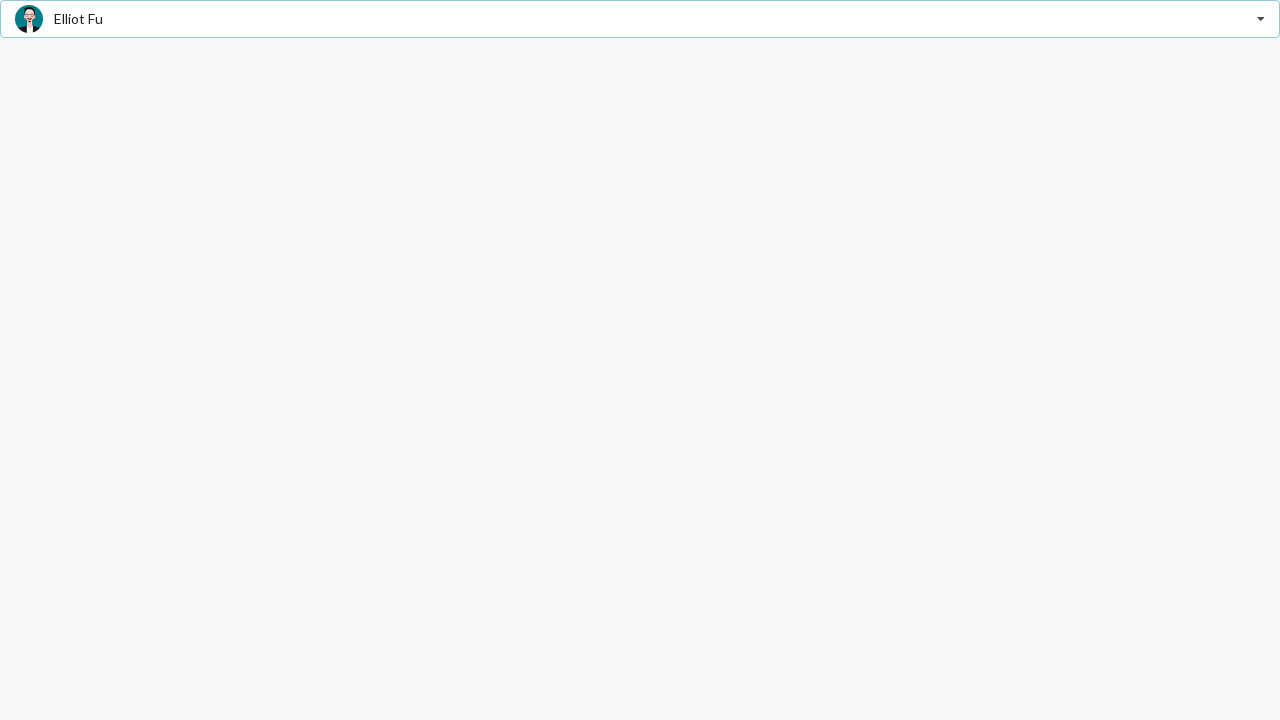

Clicked on dropdown to open selection menu at (640, 19) on xpath=//div[@role='listbox']
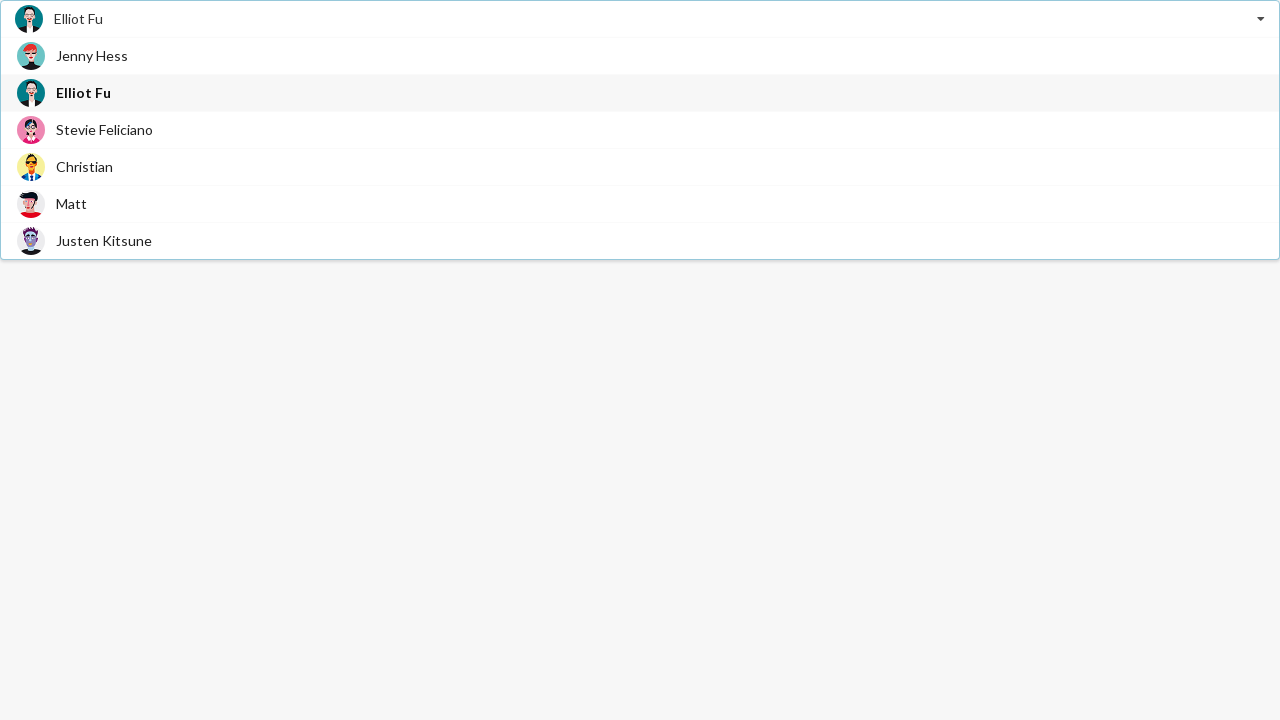

Selected 'Christian' from dropdown at (84, 166) on xpath=//div[@role='listbox']//span[text()='Christian']
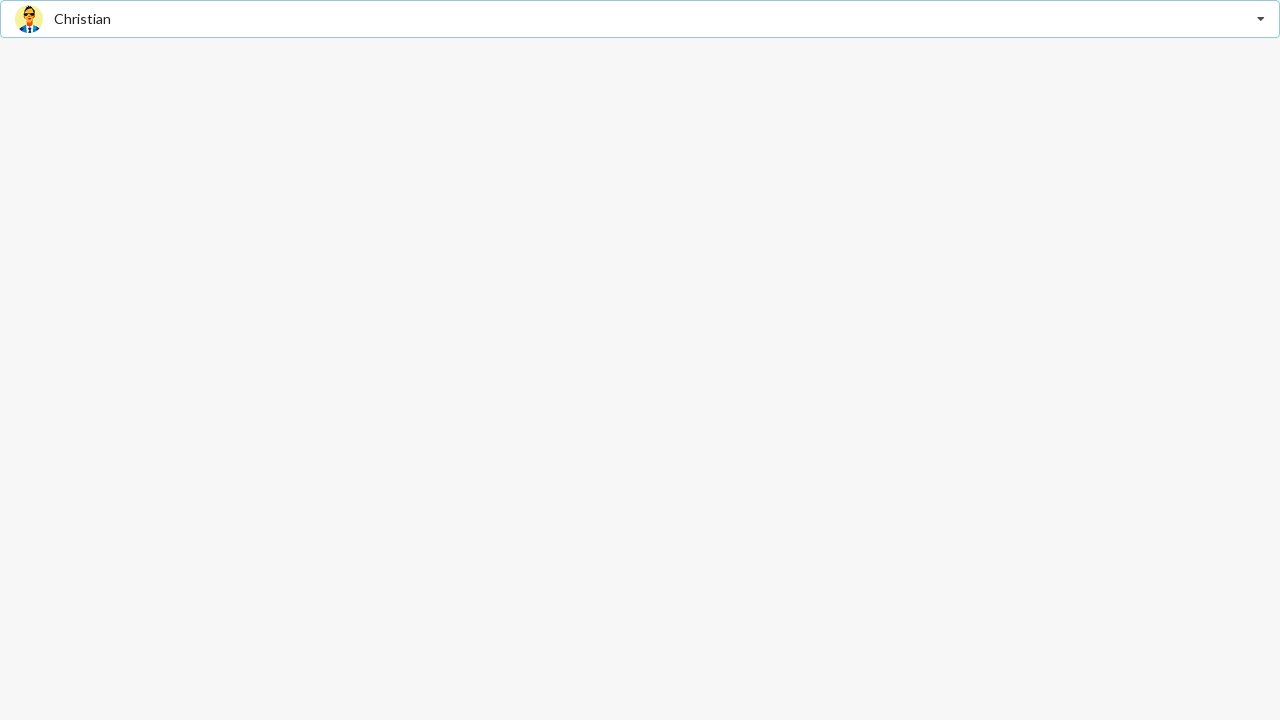

Clicked on dropdown to open selection menu at (640, 19) on xpath=//div[@role='listbox']
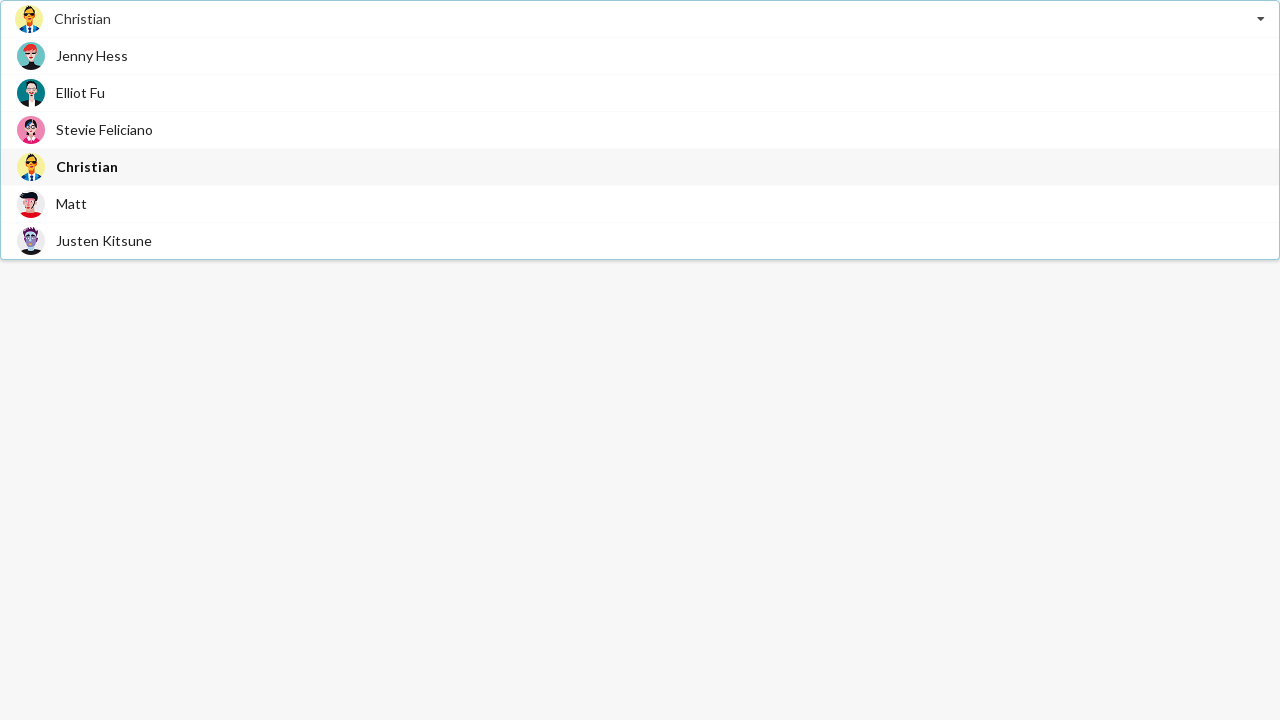

Selected 'Justen Kitsune' from dropdown at (104, 240) on xpath=//div[@role='listbox']//span[text()='Justen Kitsune']
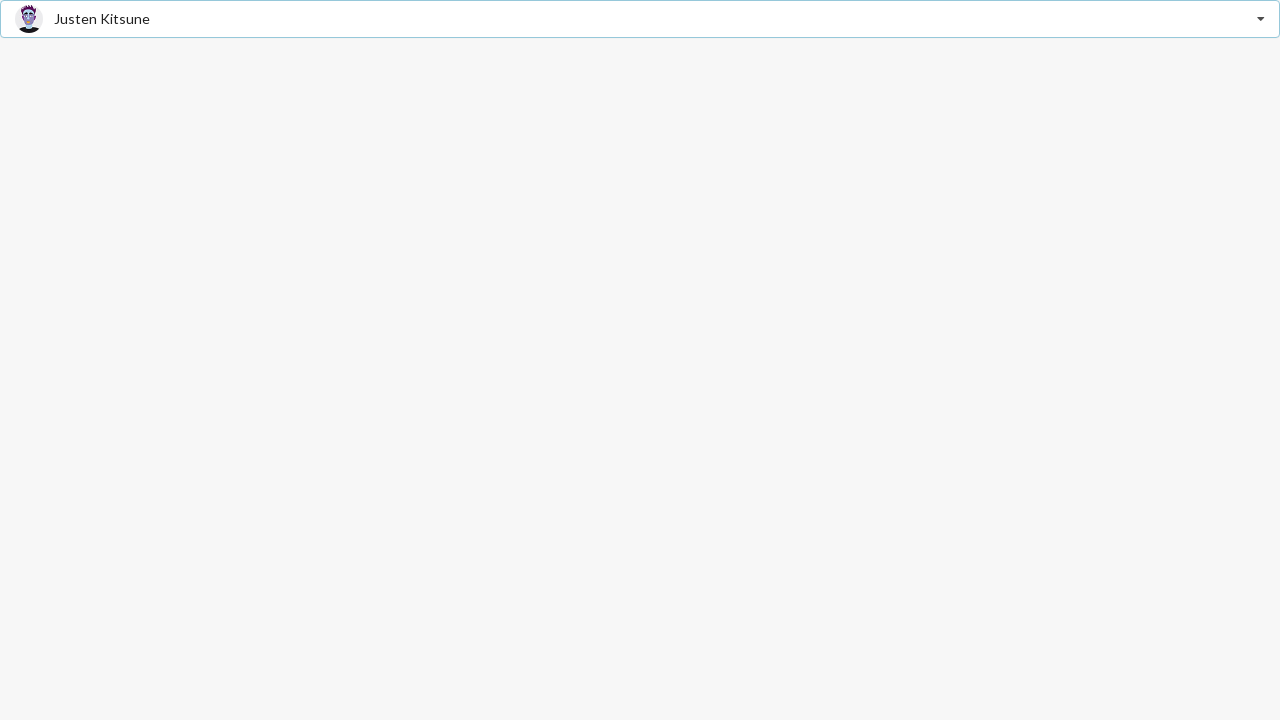

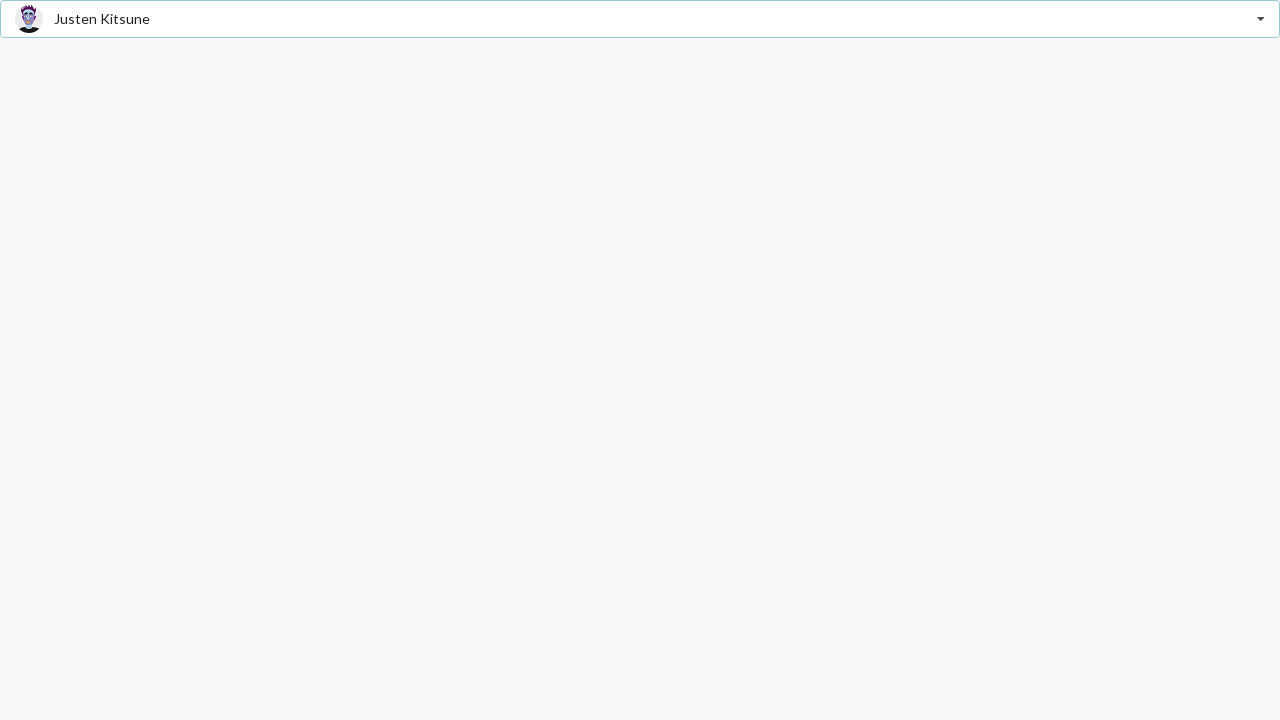